Tests right-click context menu functionality by performing a context click on a designated area, verifying the alert message, then clicking a link to open a new window and verifying the content on the new page.

Starting URL: https://the-internet.herokuapp.com/context_menu

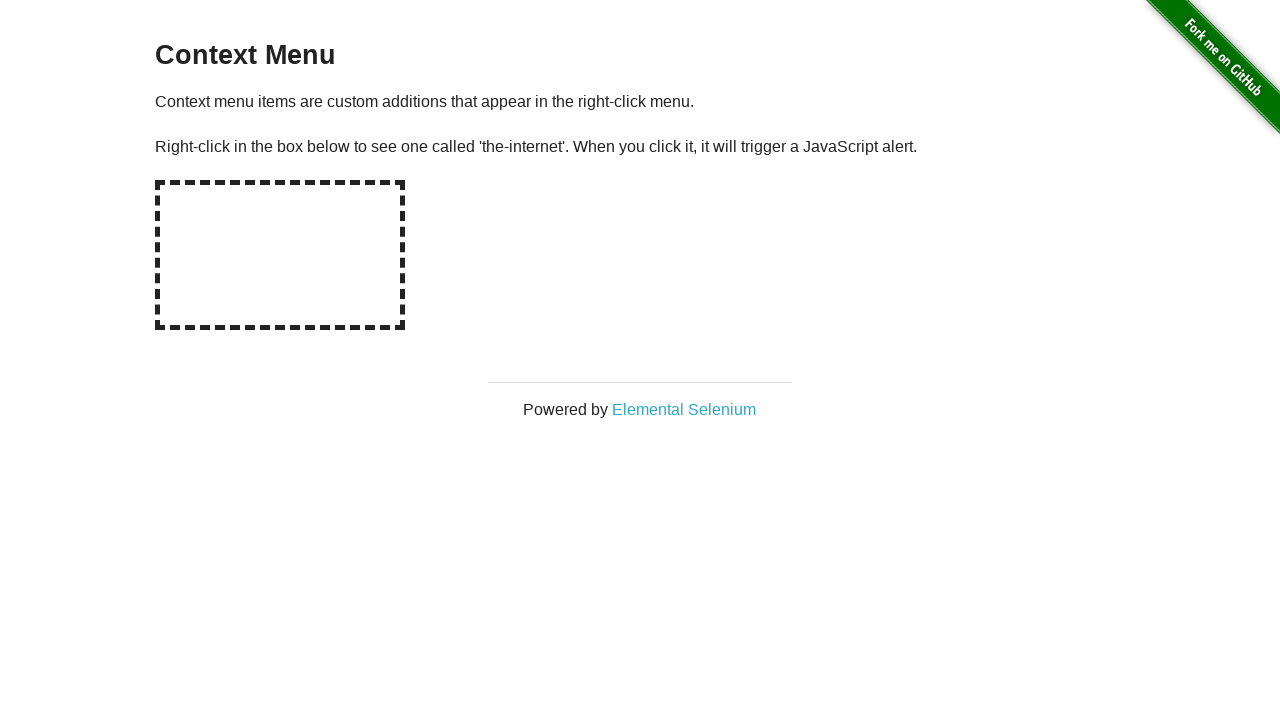

Right-clicked on hot-spot area to trigger context menu at (280, 255) on #hot-spot
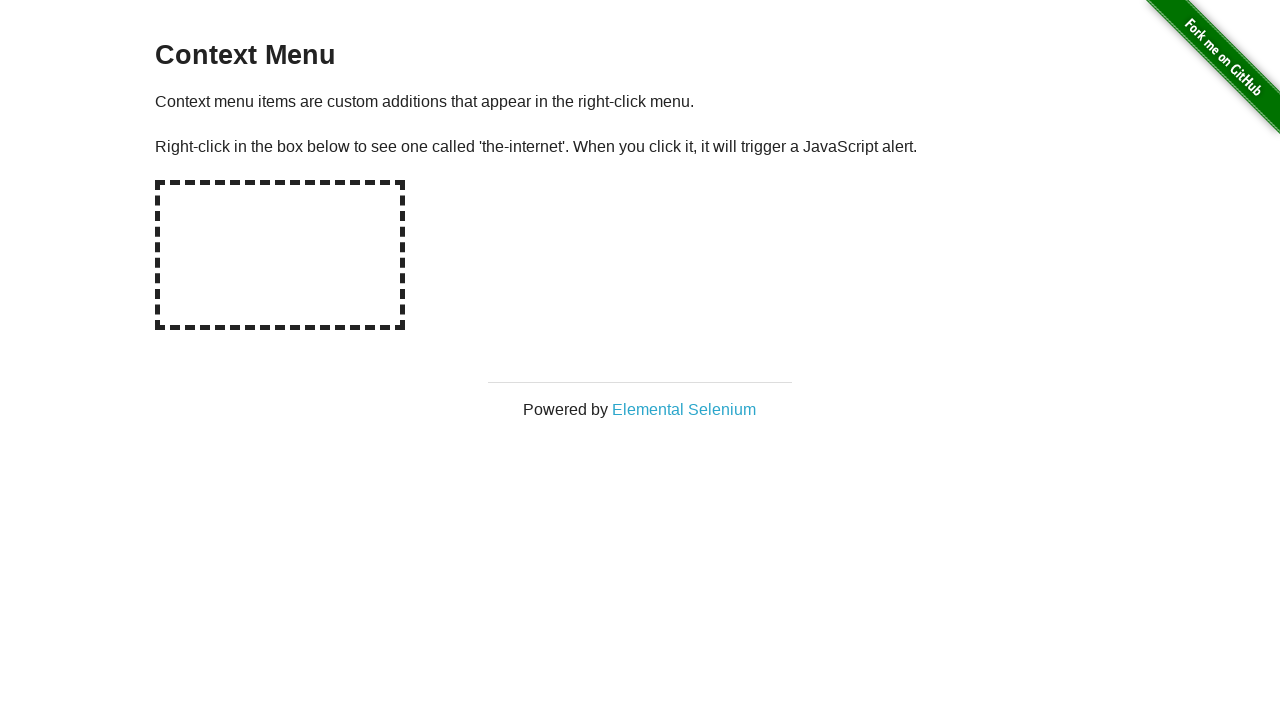

Right-clicked on hot-spot again to capture dialog at (280, 255) on #hot-spot
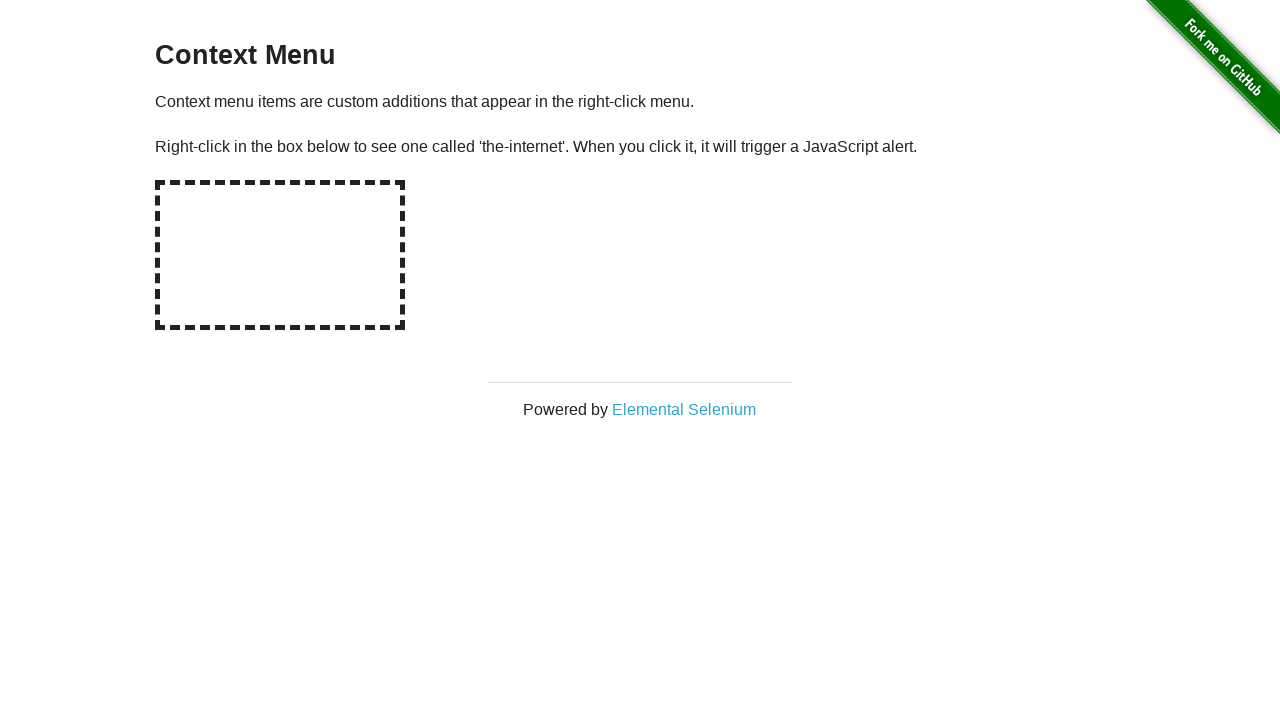

Waited for dialog to be handled
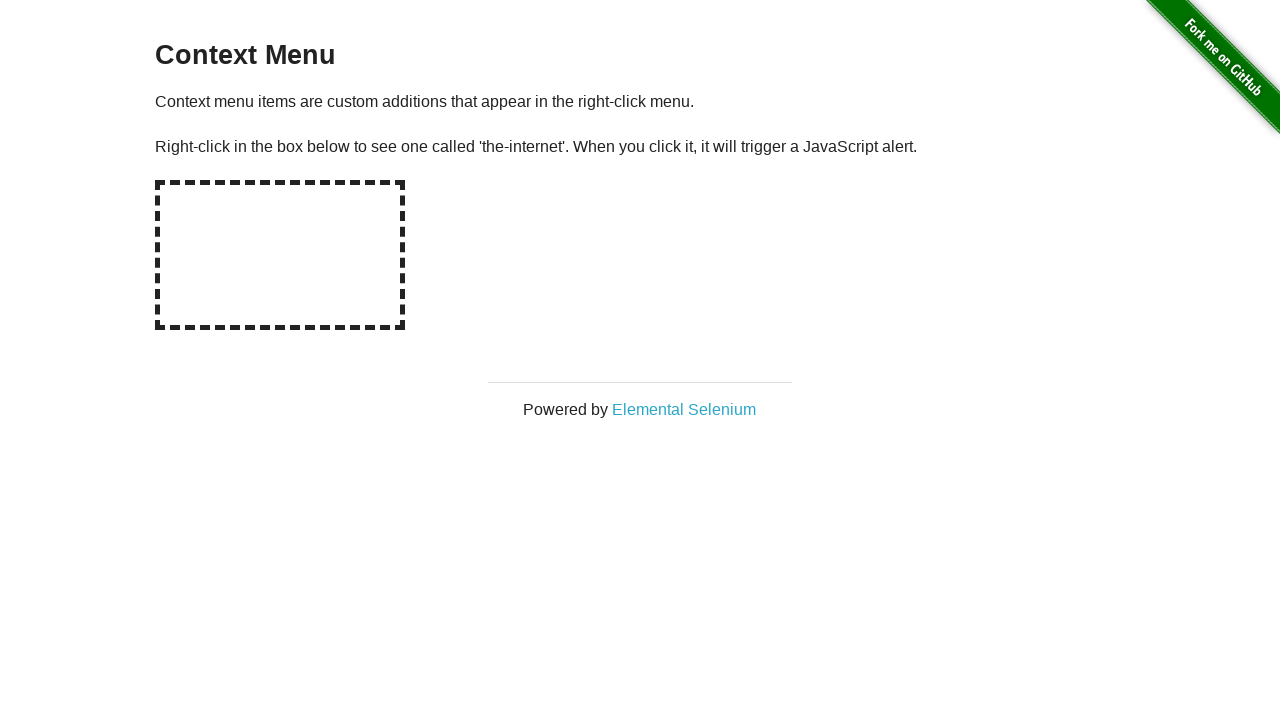

Clicked 'Elemental Selenium' link to open new window at (684, 409) on text=Elemental Selenium
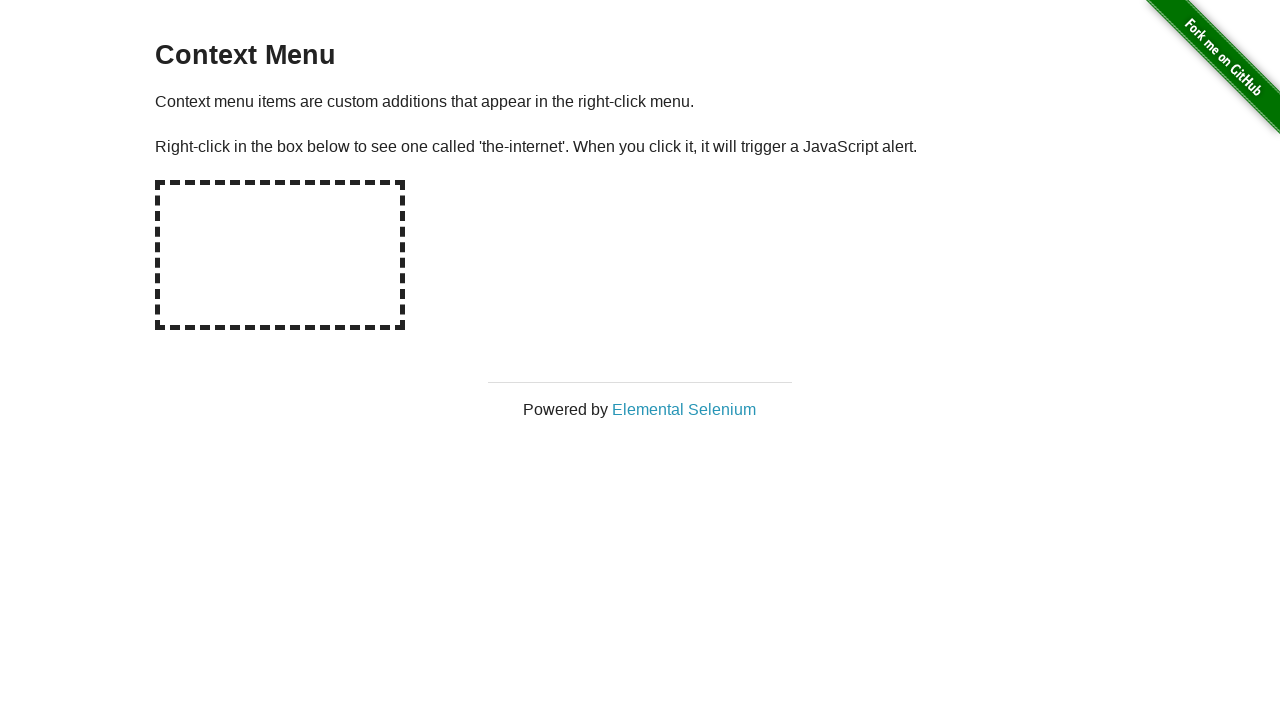

Captured new page from context
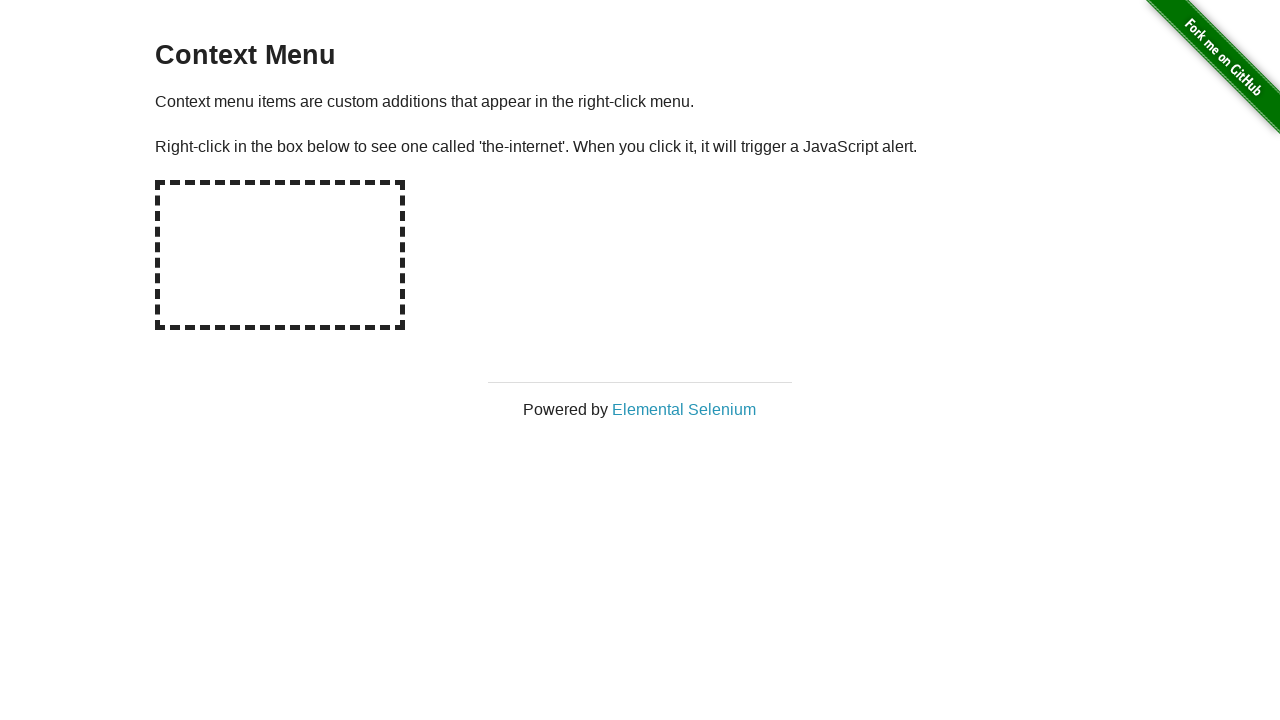

New page finished loading
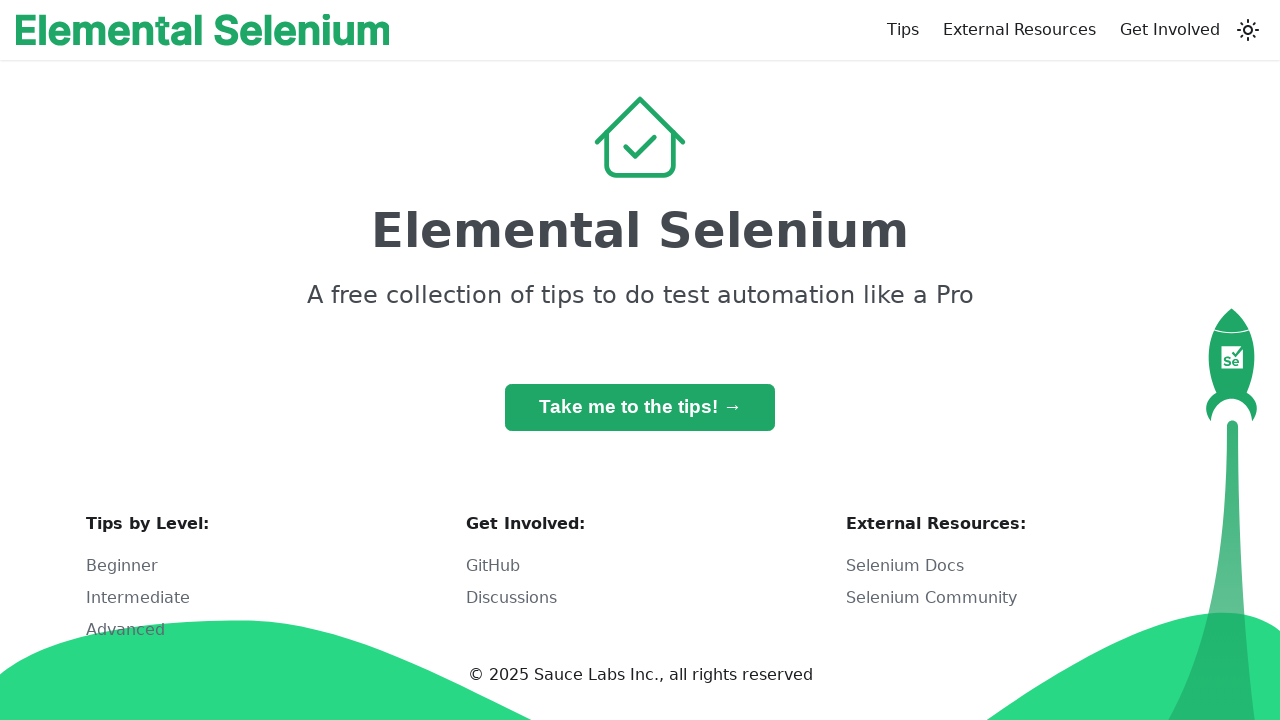

H1 heading element loaded on new page
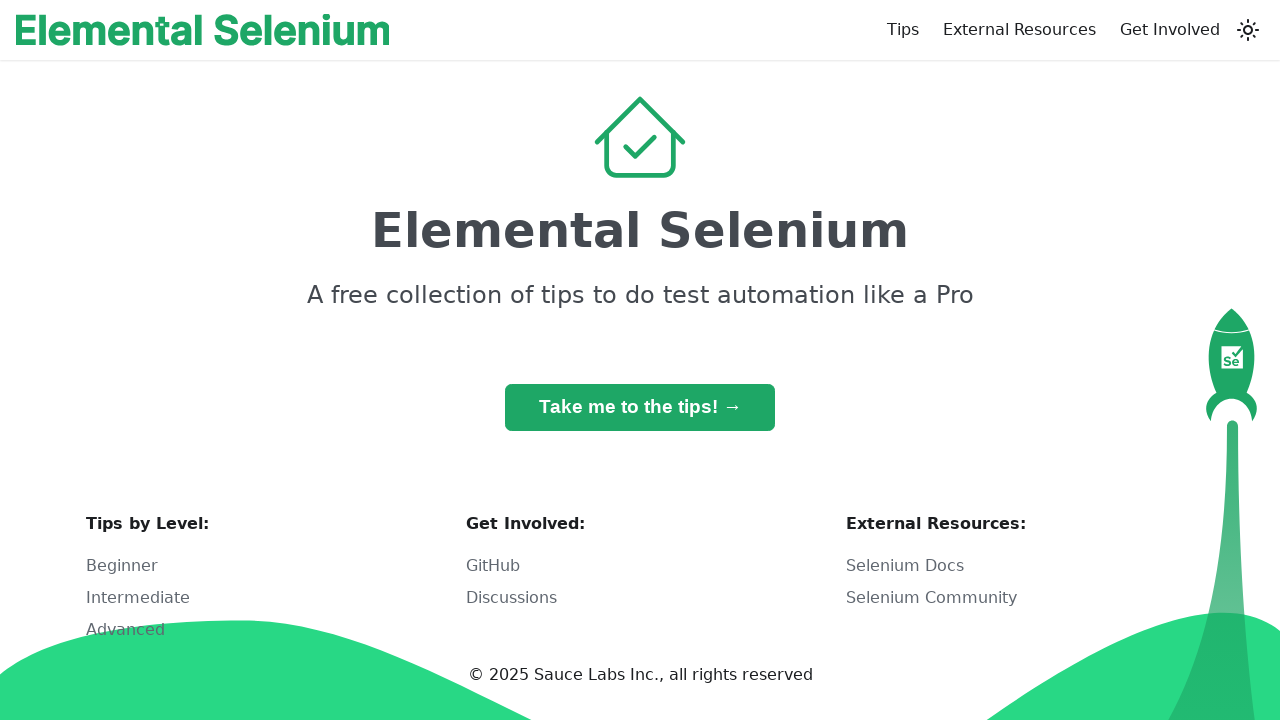

Retrieved h1 text content: 'Elemental Selenium'
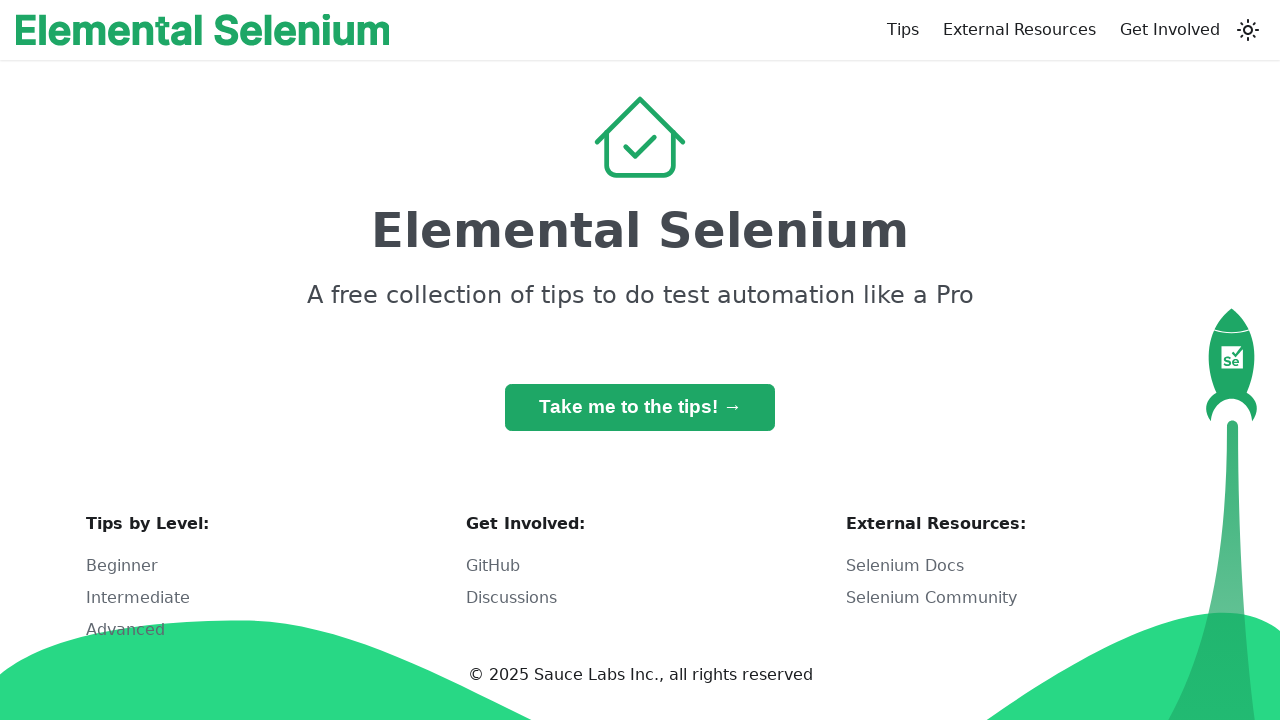

Verified h1 heading contains 'Elemental Selenium'
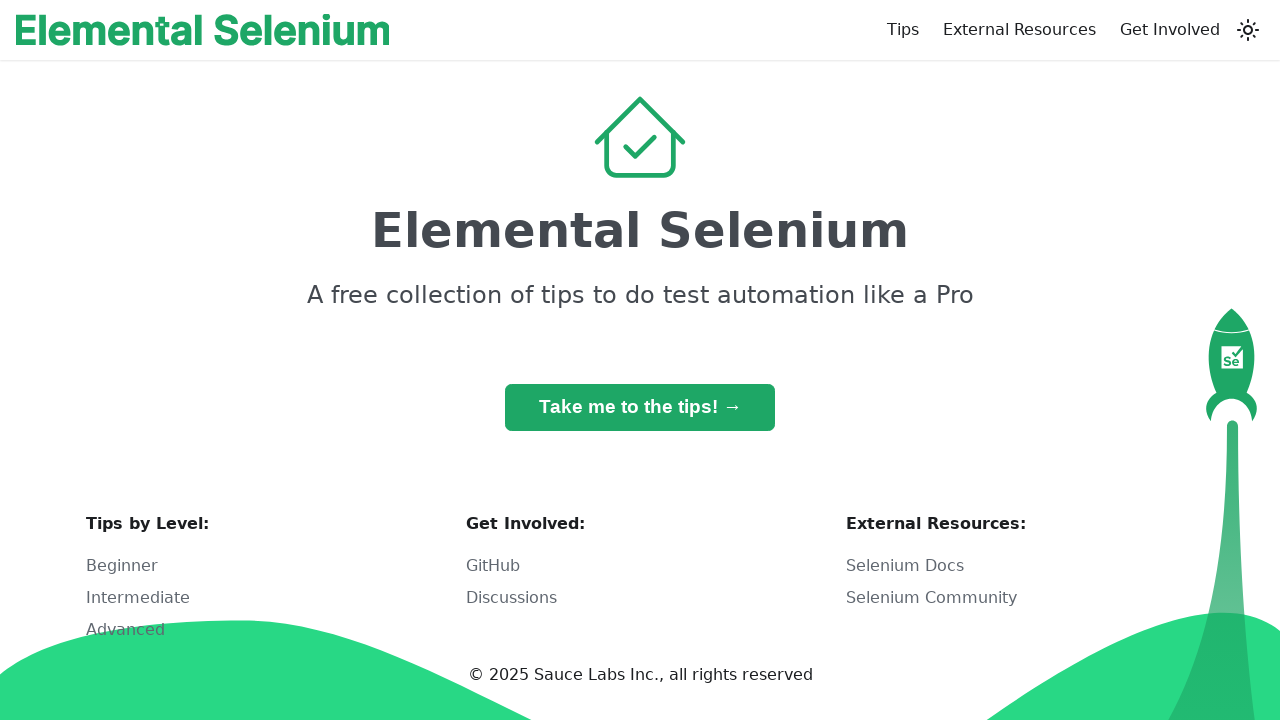

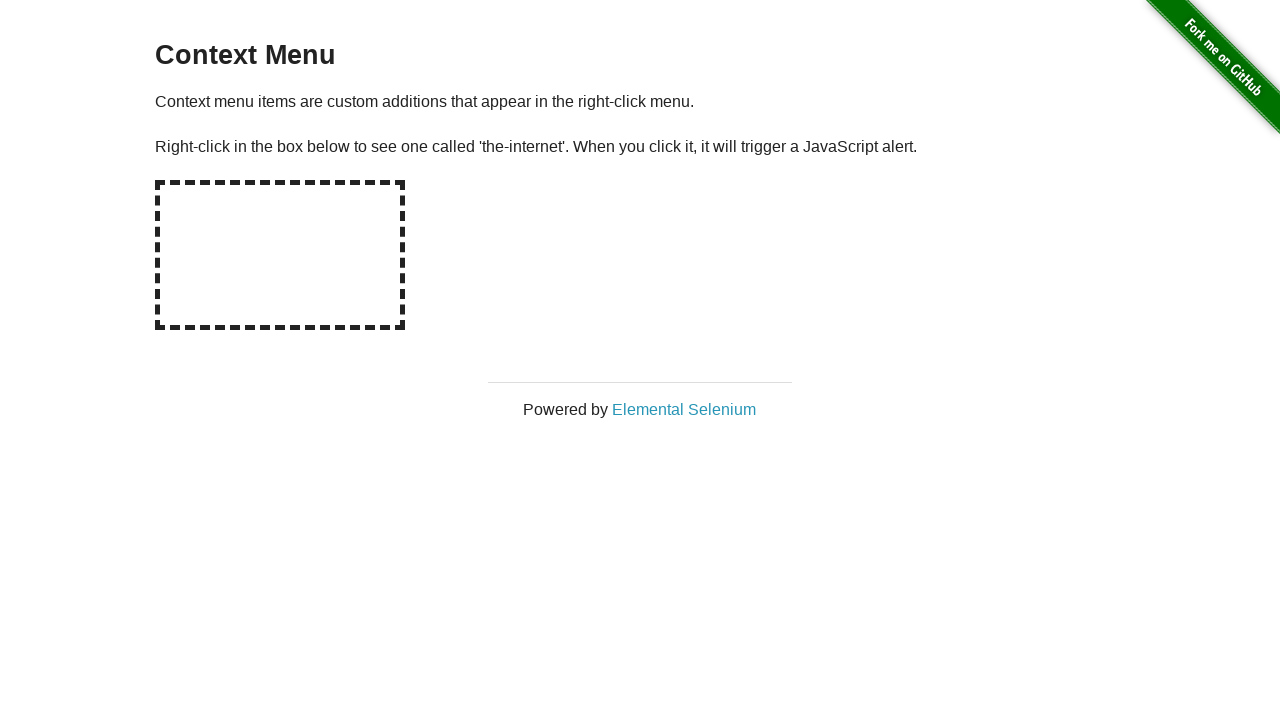